Tests triangle classifier with sides 4, 5, 6 to verify it correctly identifies a scalene triangle

Starting URL: https://testpages.eviltester.com/styled/apps/triangle/triangle001.html

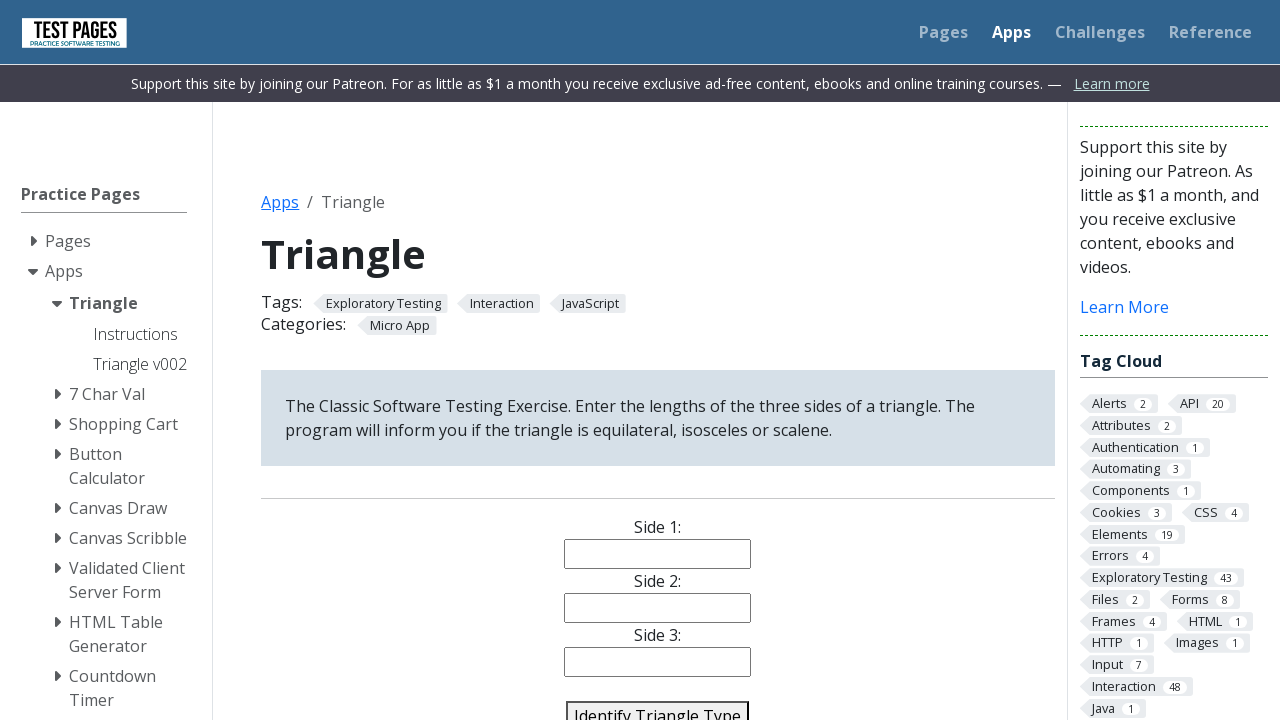

Cleared side 1 input field on #side1
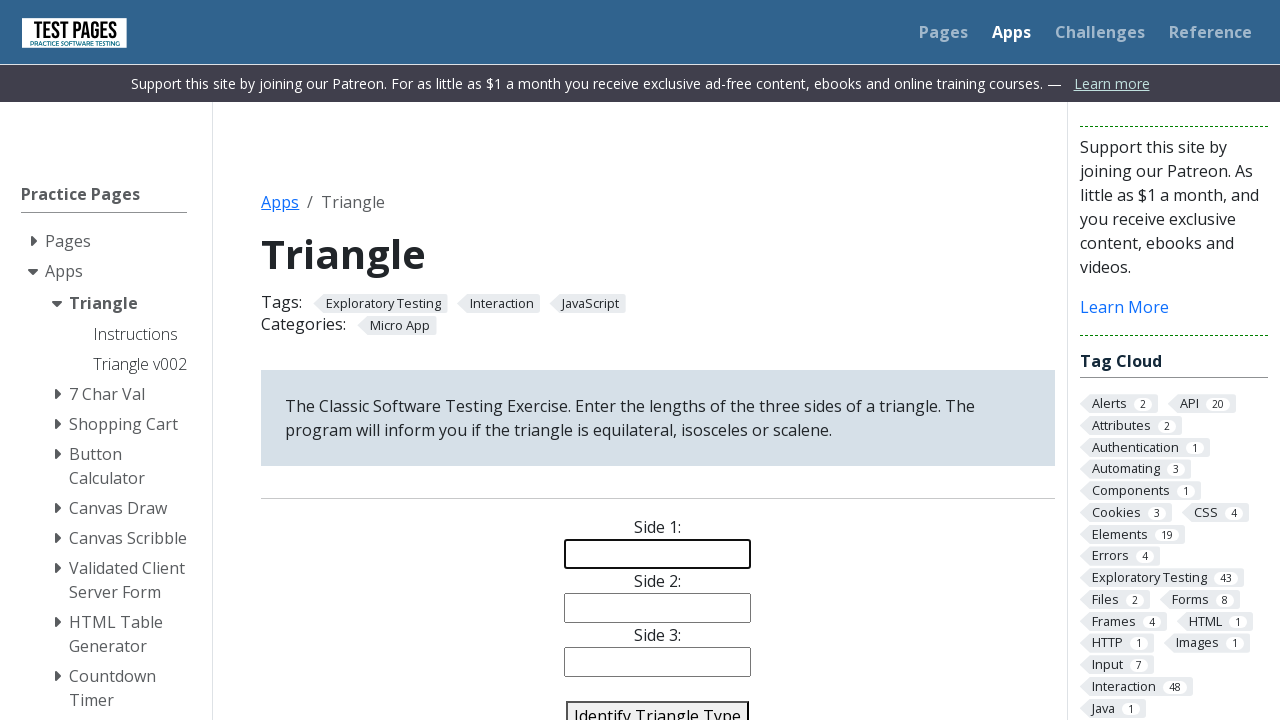

Filled side 1 with value 4 on #side1
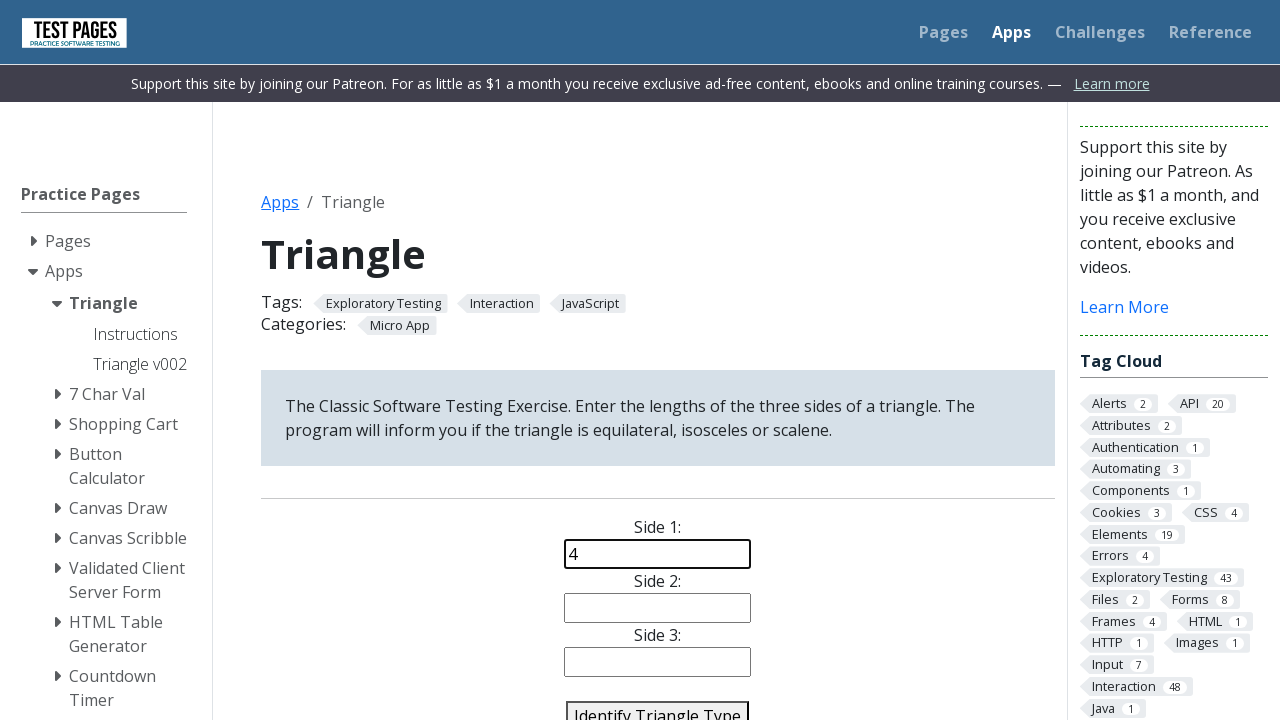

Cleared side 2 input field on #side2
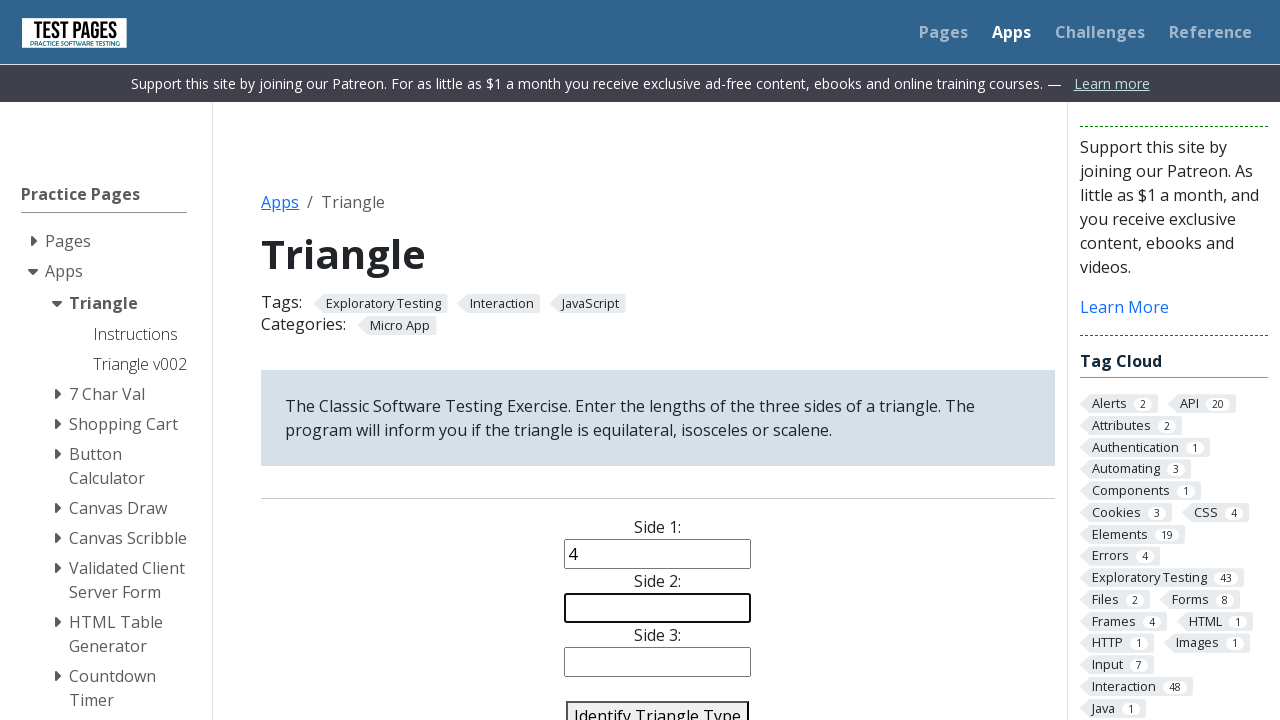

Filled side 2 with value 5 on #side2
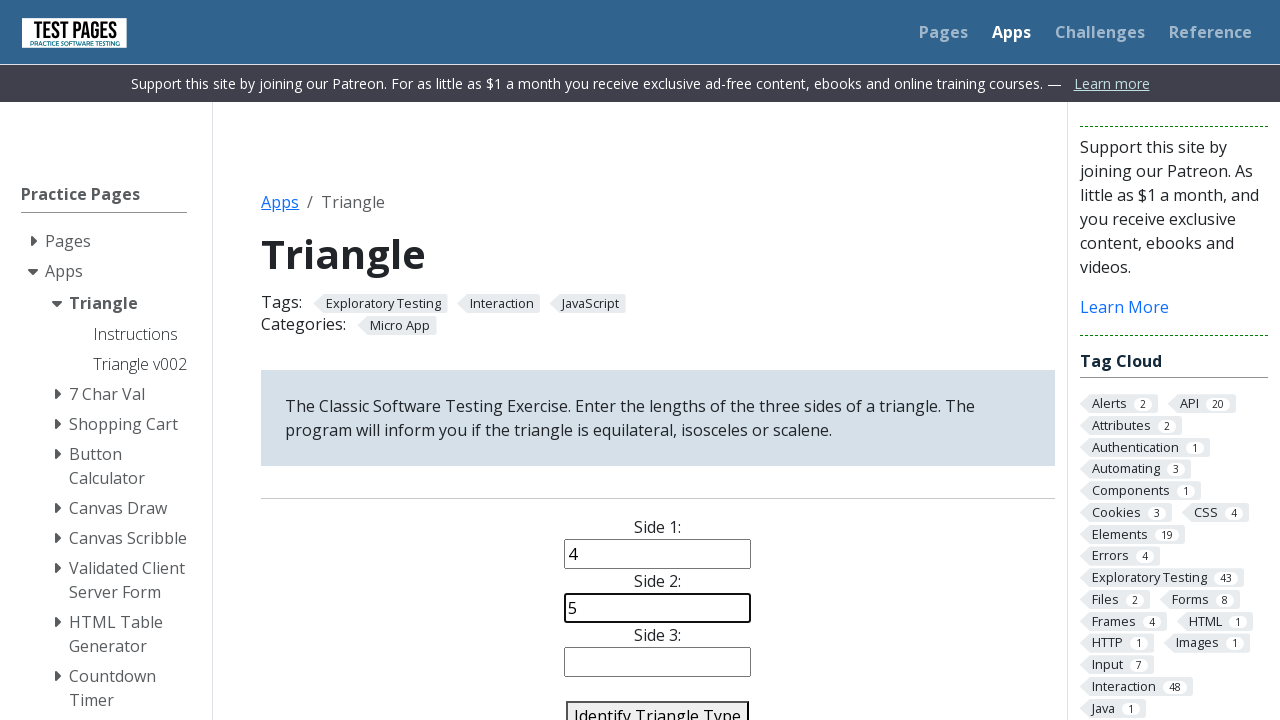

Cleared side 3 input field on #side3
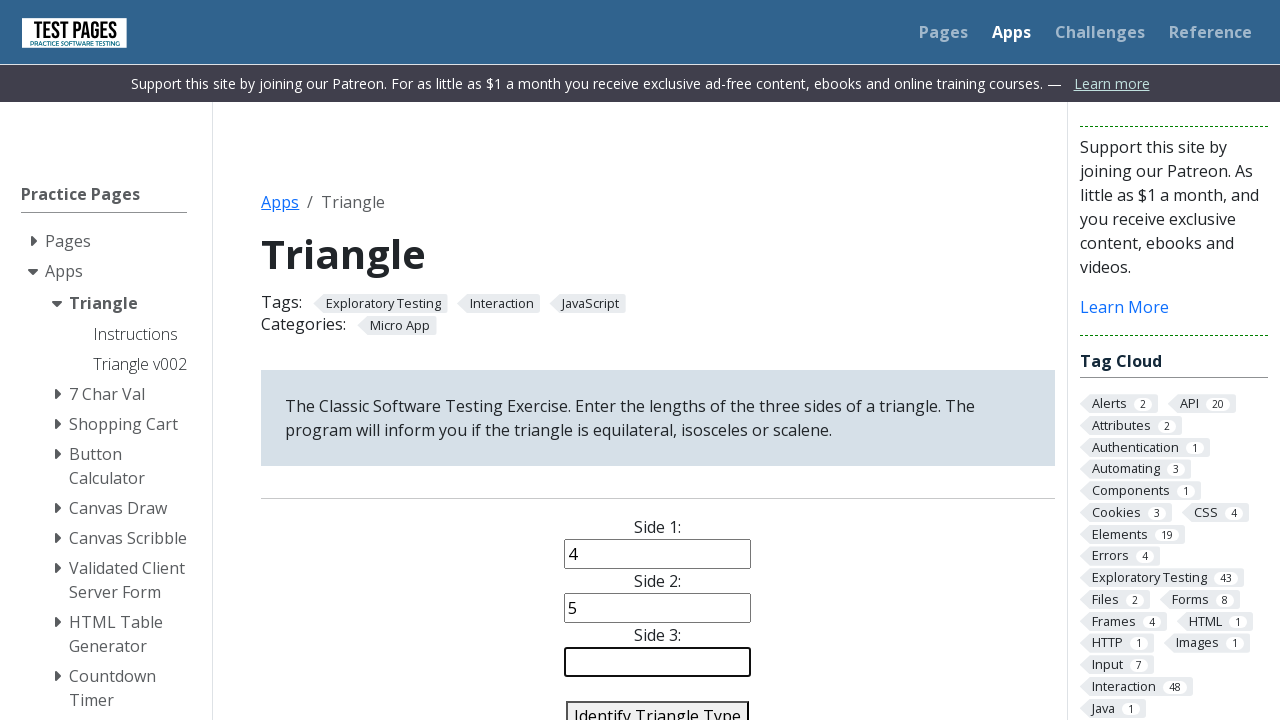

Filled side 3 with value 6 on #side3
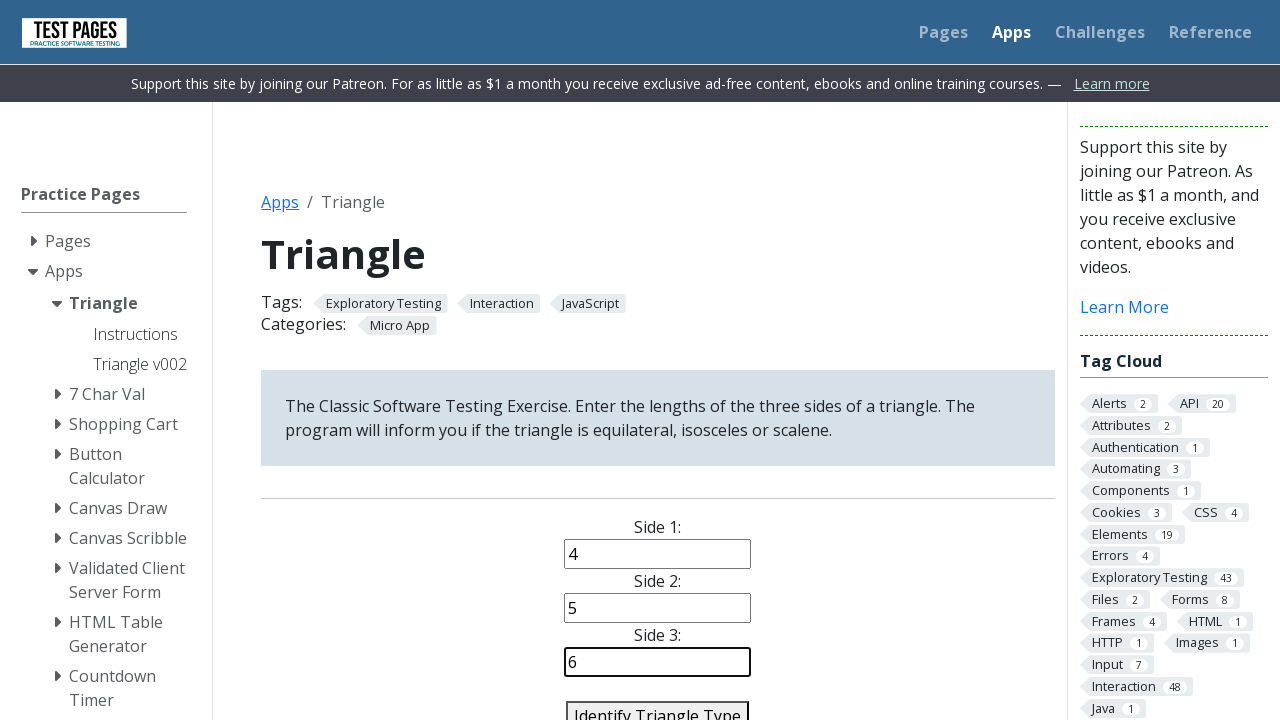

Clicked identify triangle button to classify the triangle at (658, 705) on #identify-triangle-action
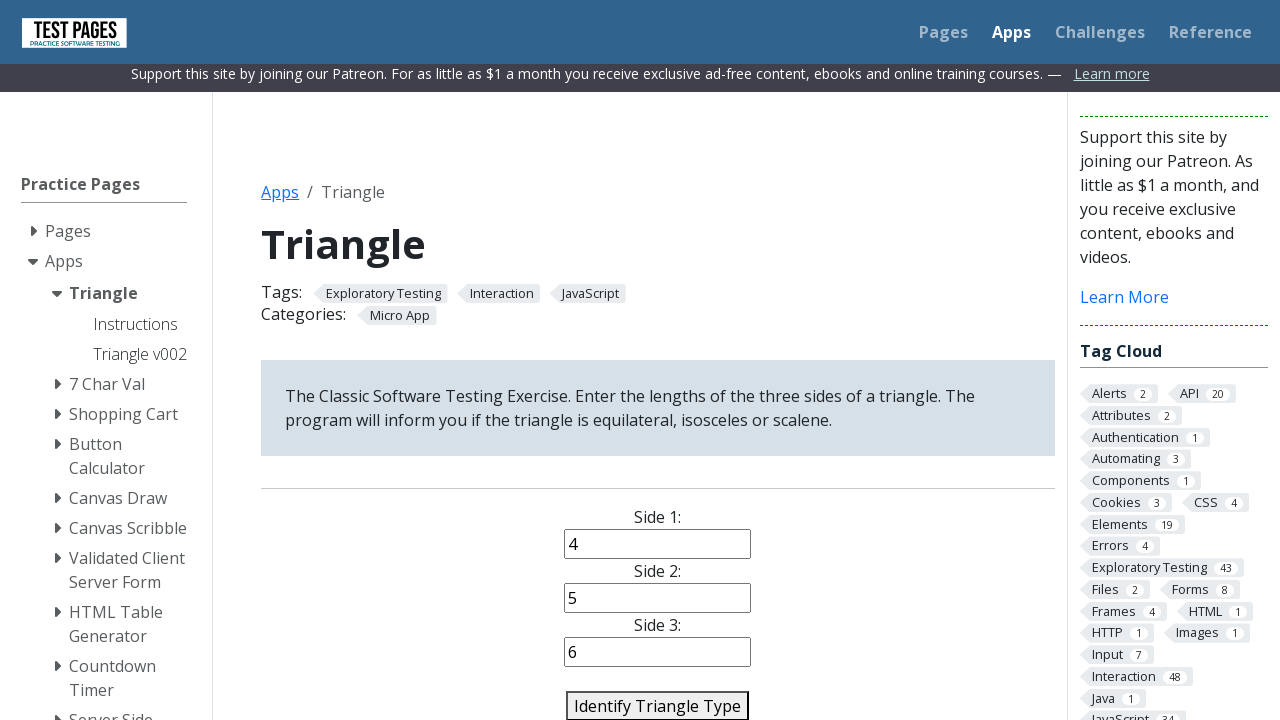

Triangle classification result displayed
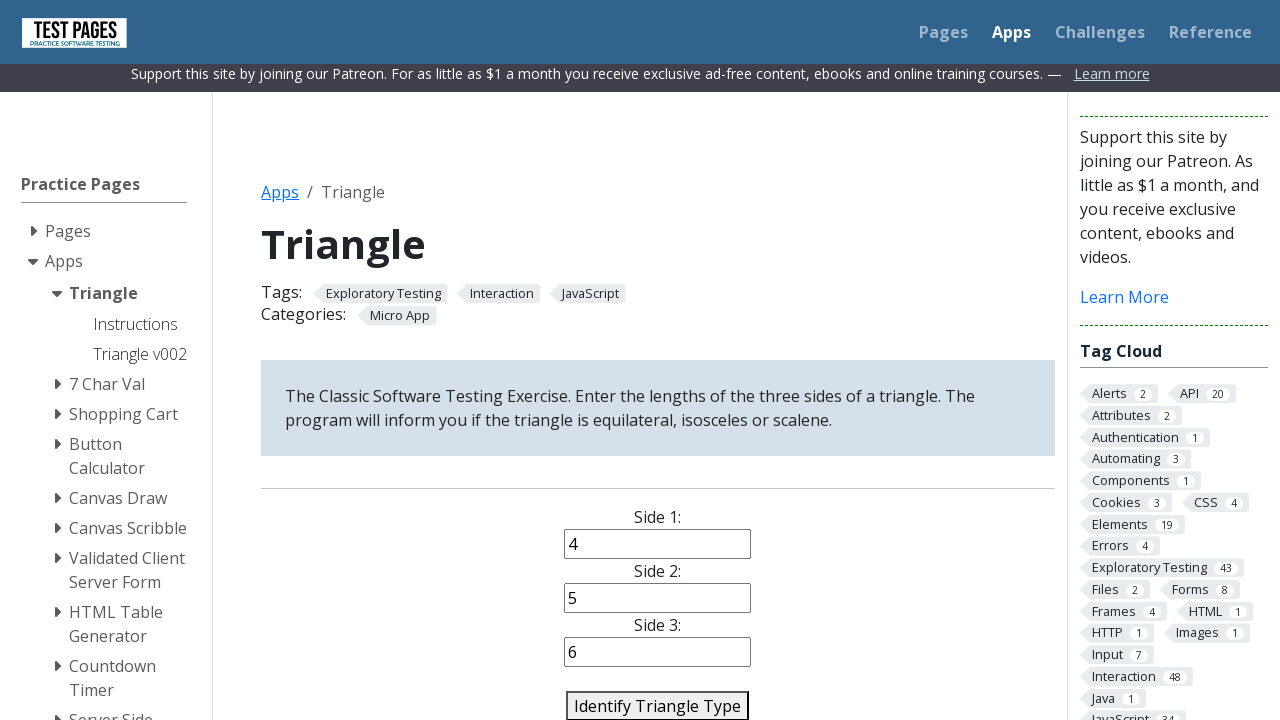

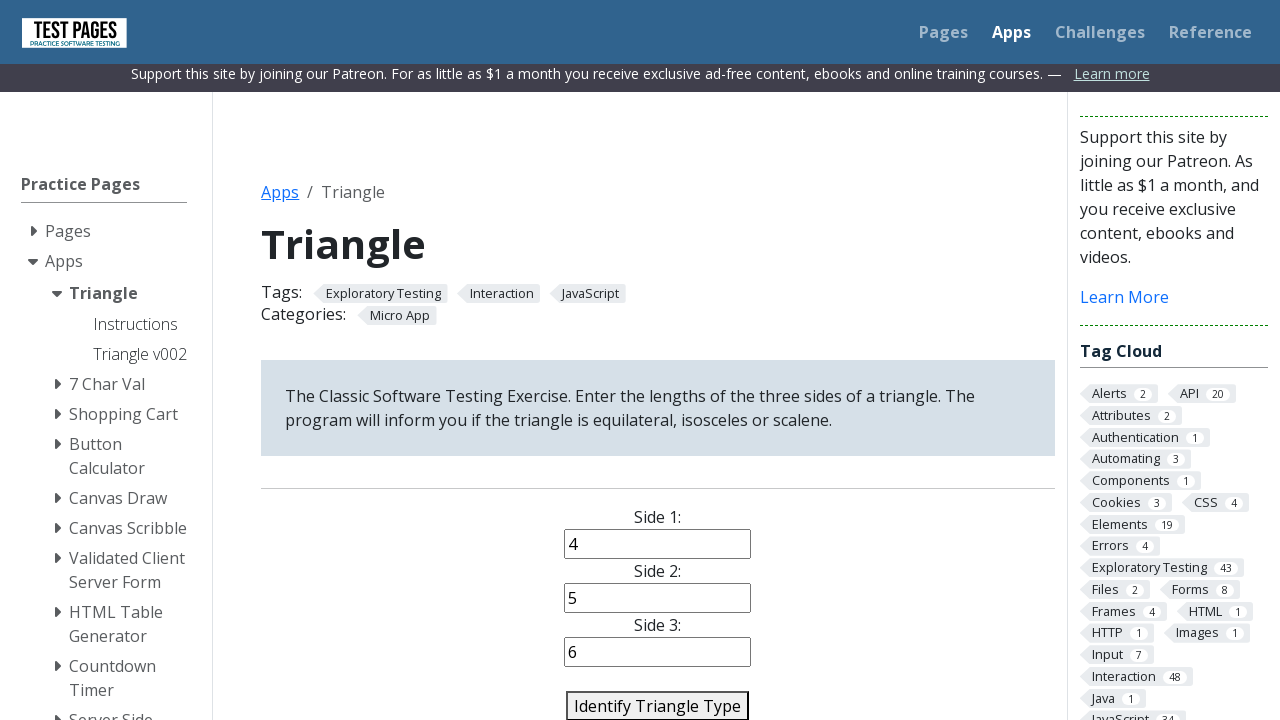